Tests AJIO e-commerce site by searching for "bags", filtering by Men gender and Fashion Bags category, and verifying that products and filters load correctly.

Starting URL: https://www.ajio.com/

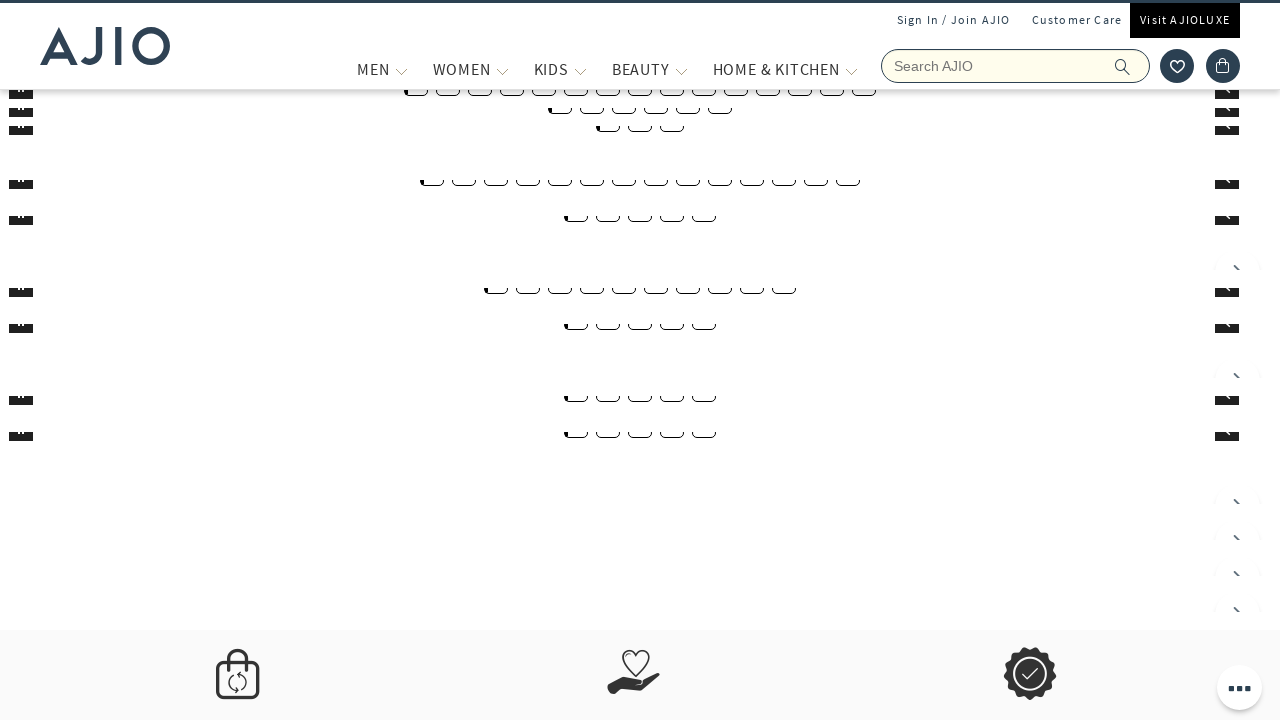

Filled search box with 'bags' on input[placeholder='Search AJIO'][name='searchVal']
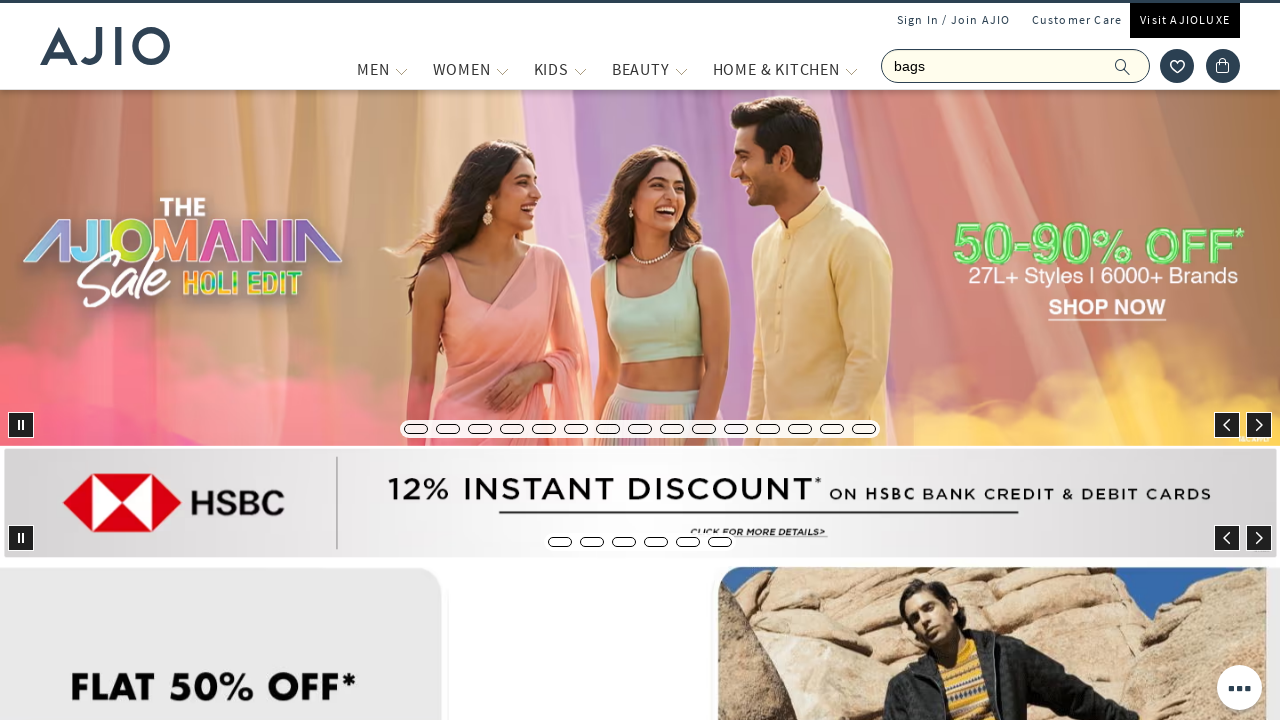

Pressed Enter to search for bags on input[placeholder='Search AJIO'][name='searchVal']
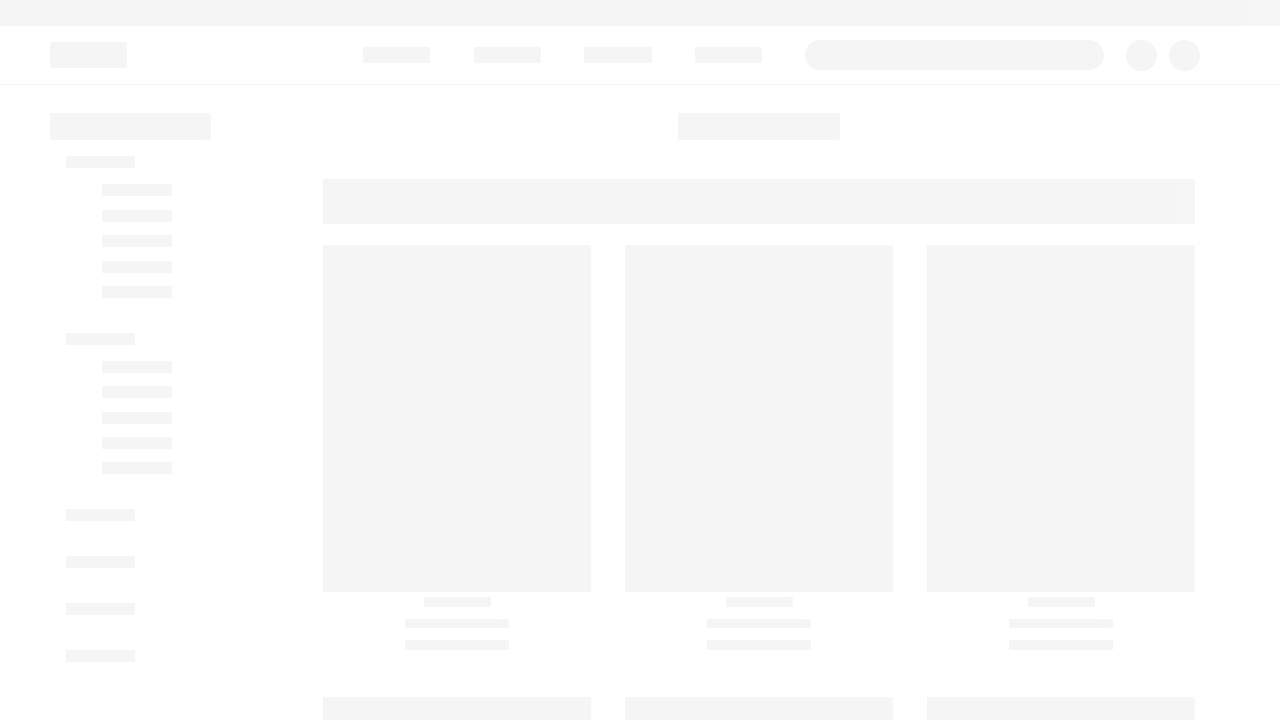

Search results loaded and Men filter is available
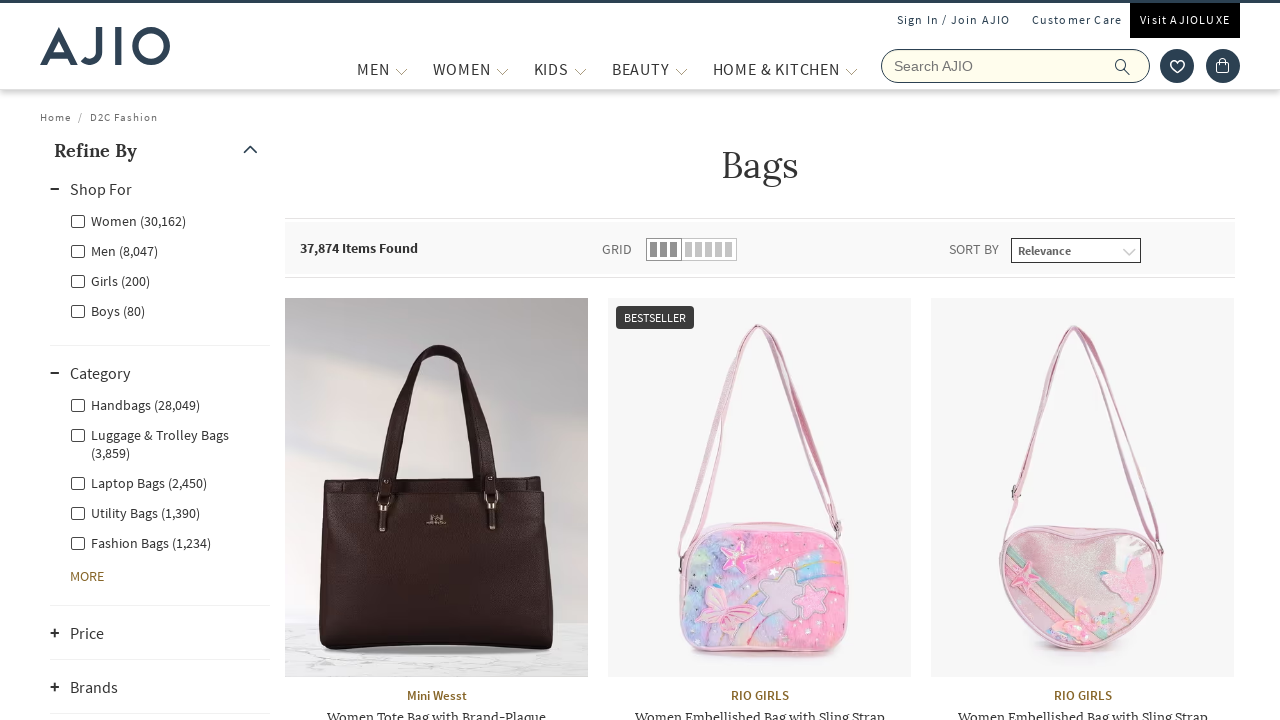

Clicked on 'Men' gender filter at (114, 250) on label[for='Men']
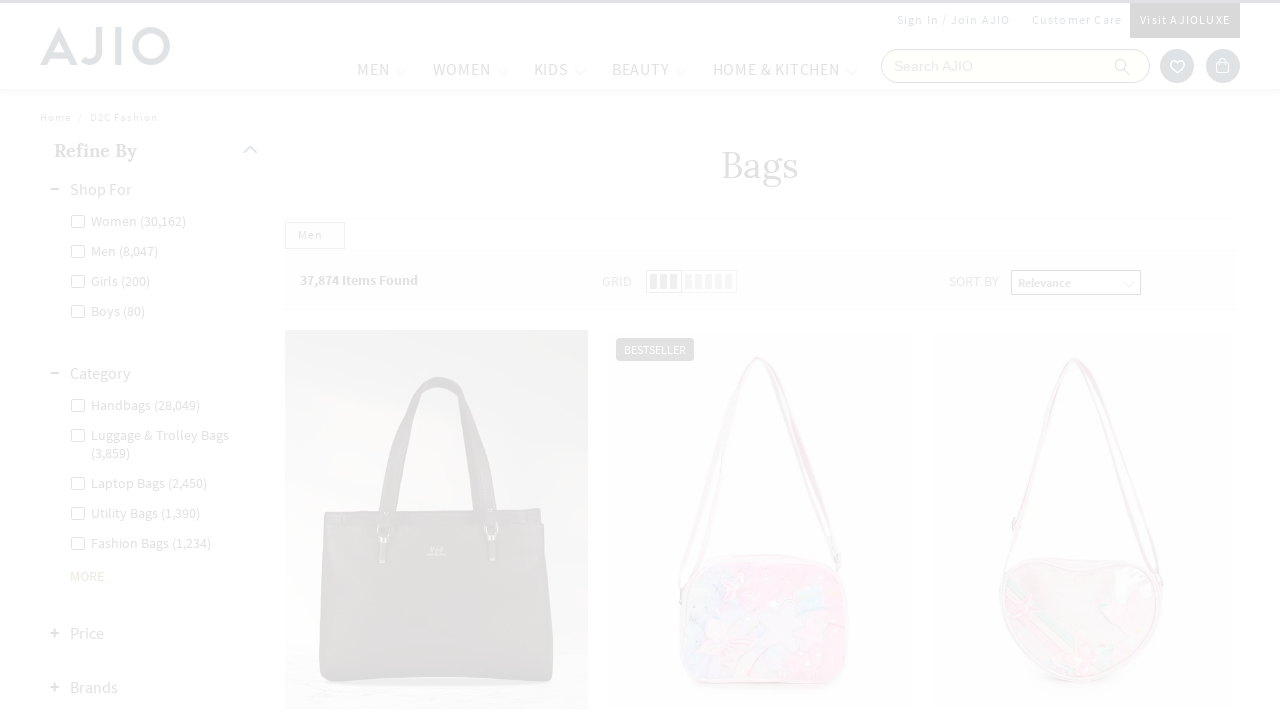

Waited for Men filter to apply
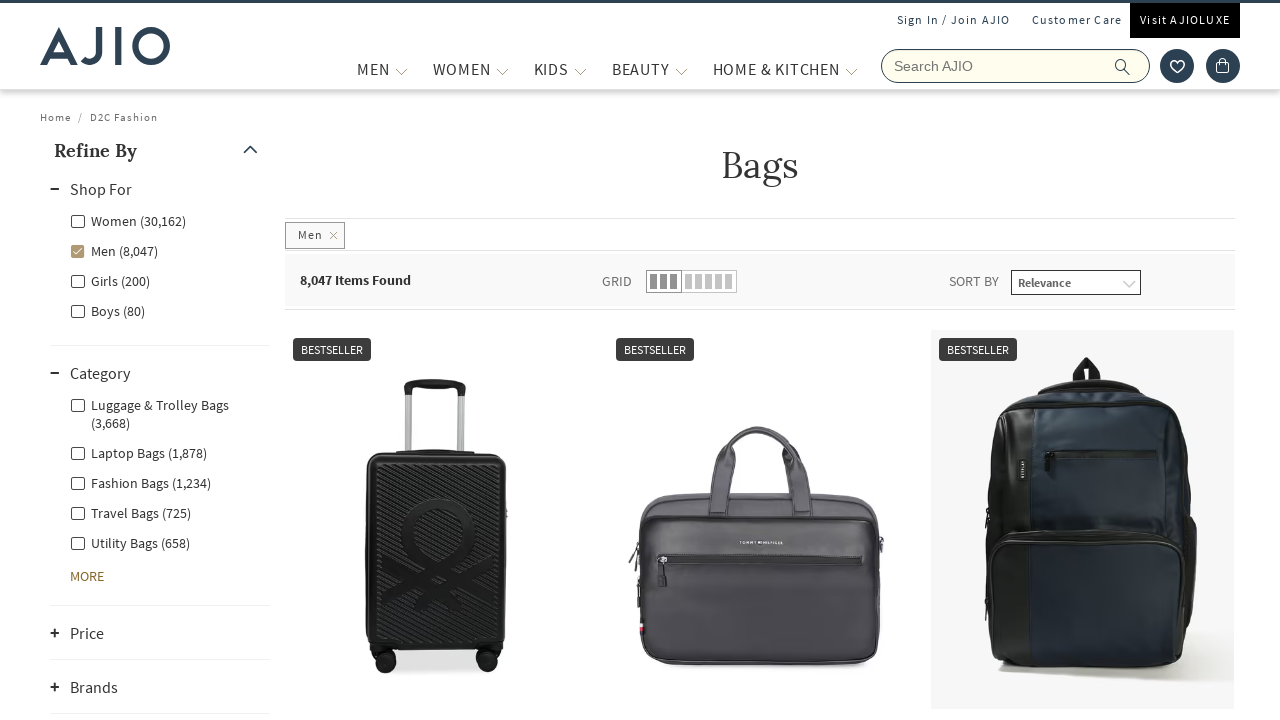

Clicked on 'Fashion Bags' category filter at (140, 482) on label[for='Men - Fashion Bags']
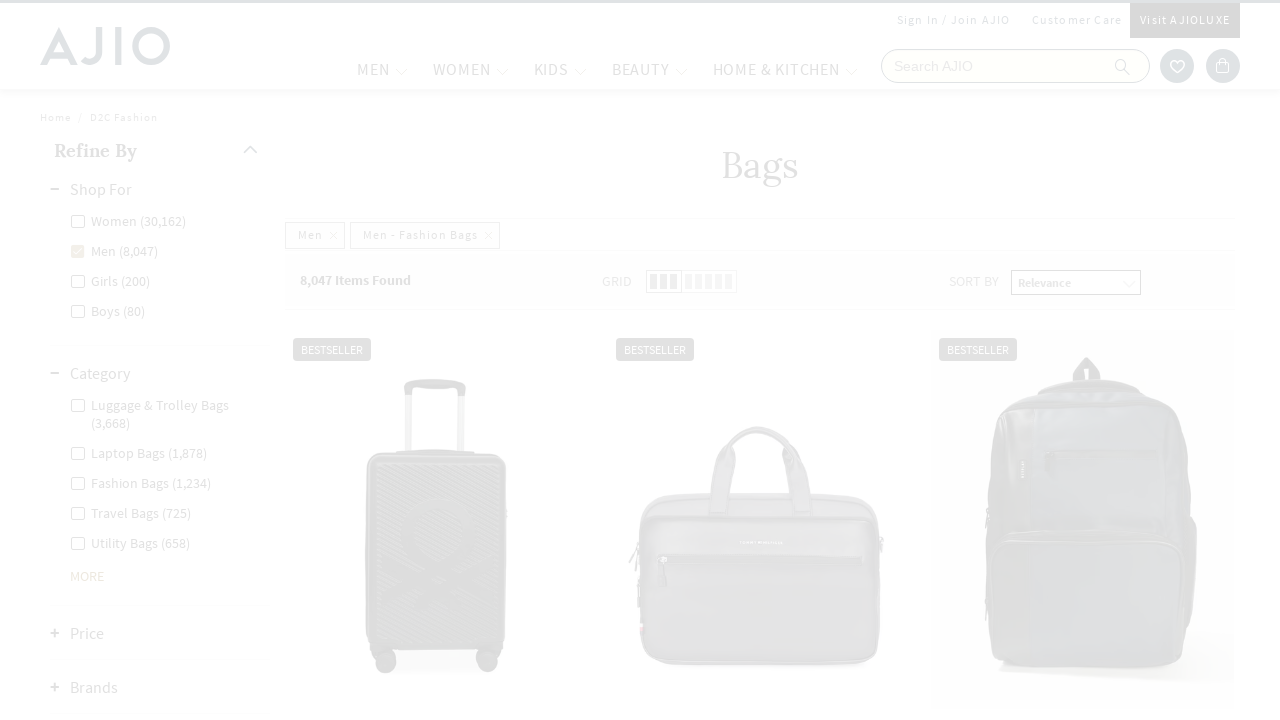

Filtered results loaded and item count is displayed
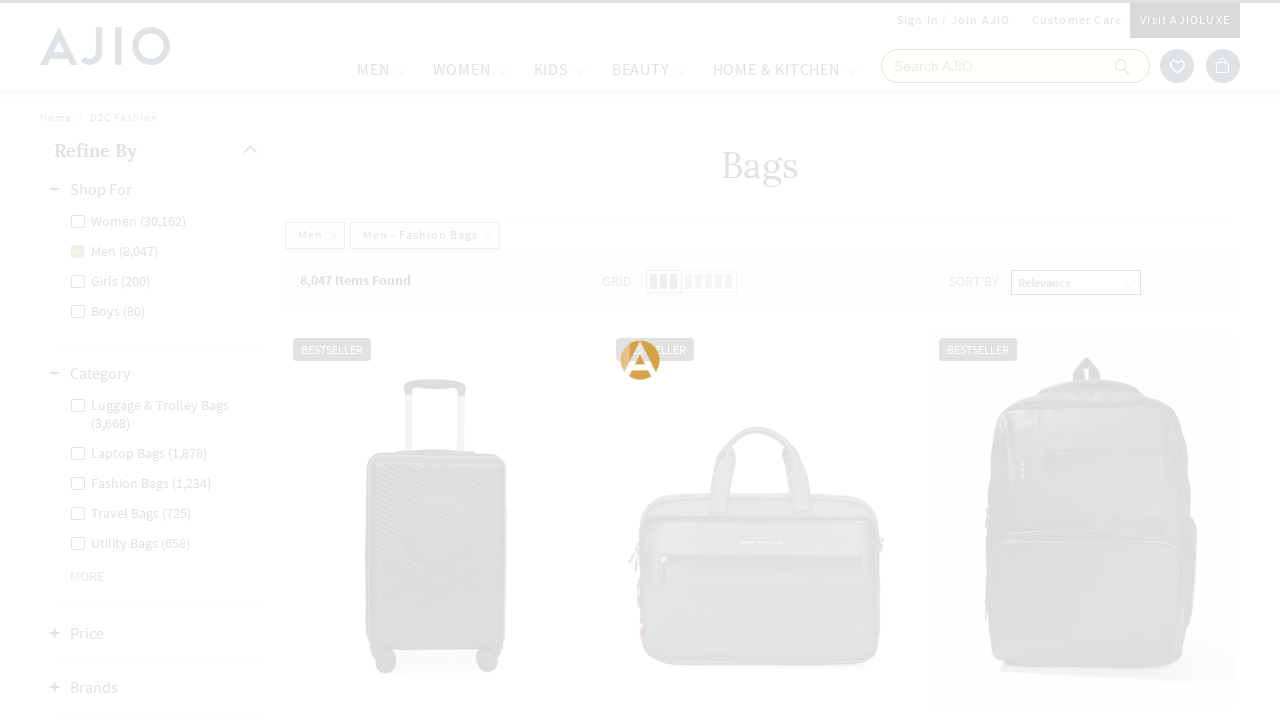

Product brands are displayed
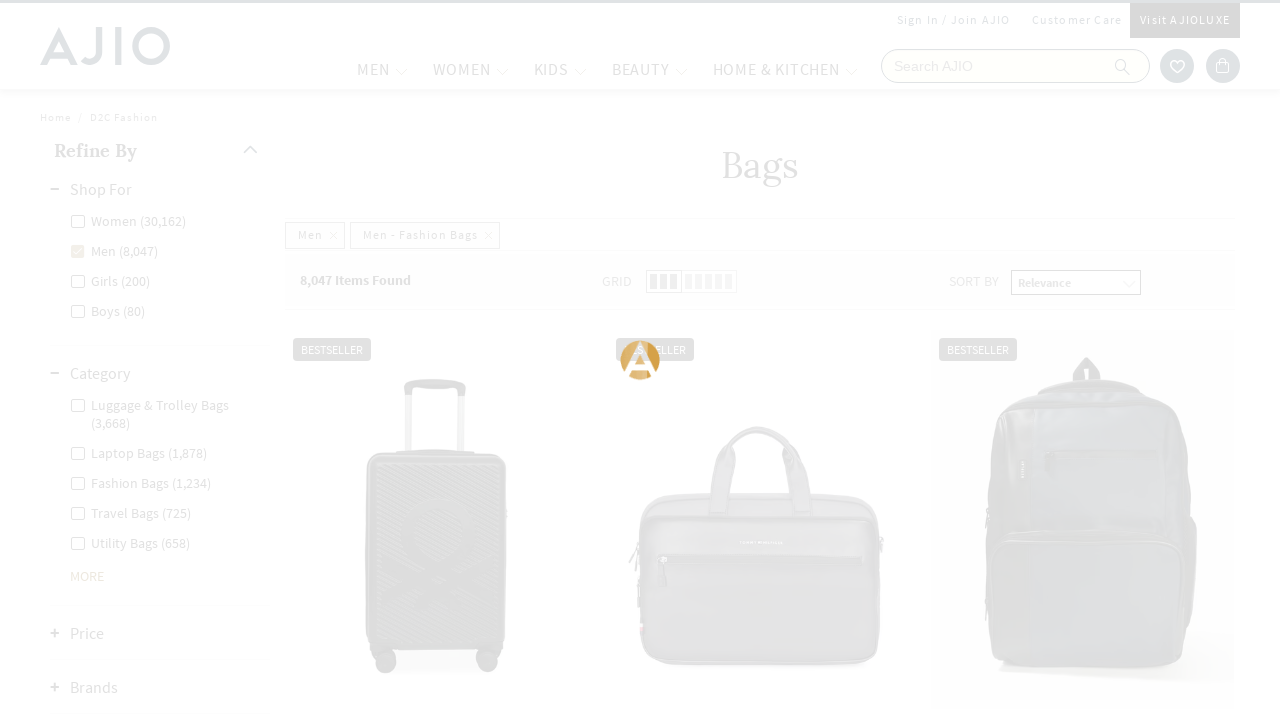

Product names are displayed
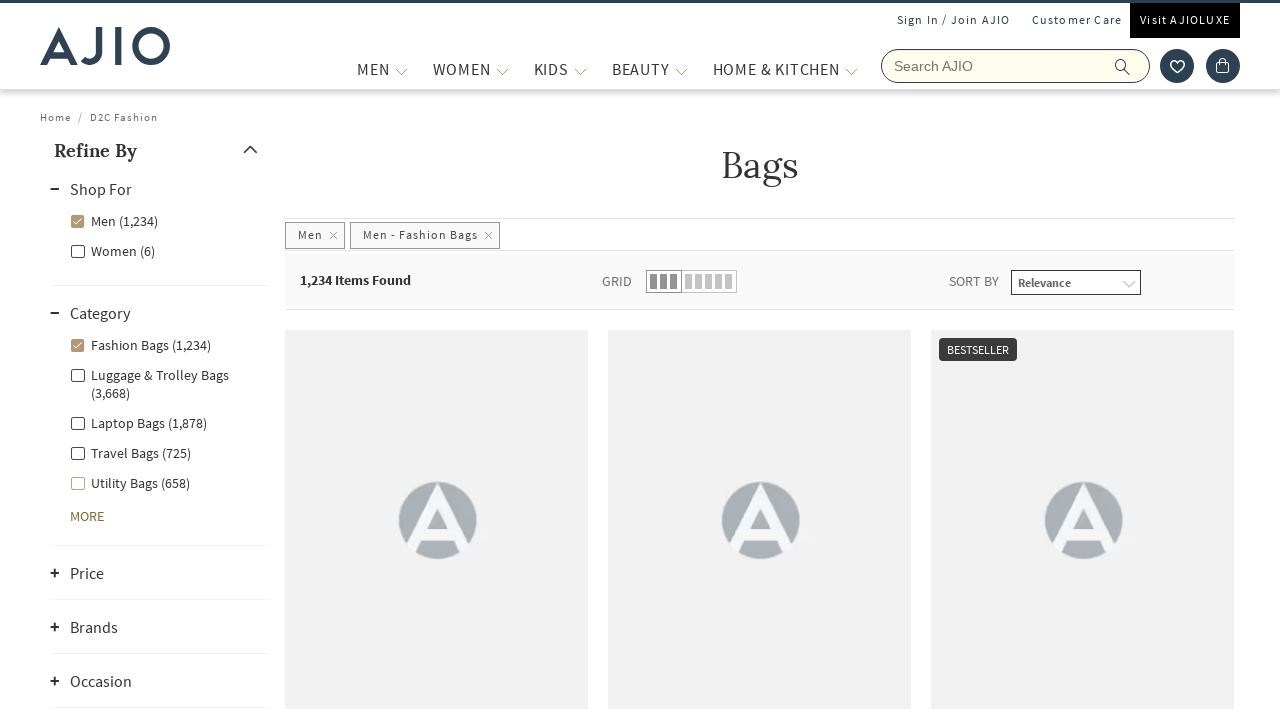

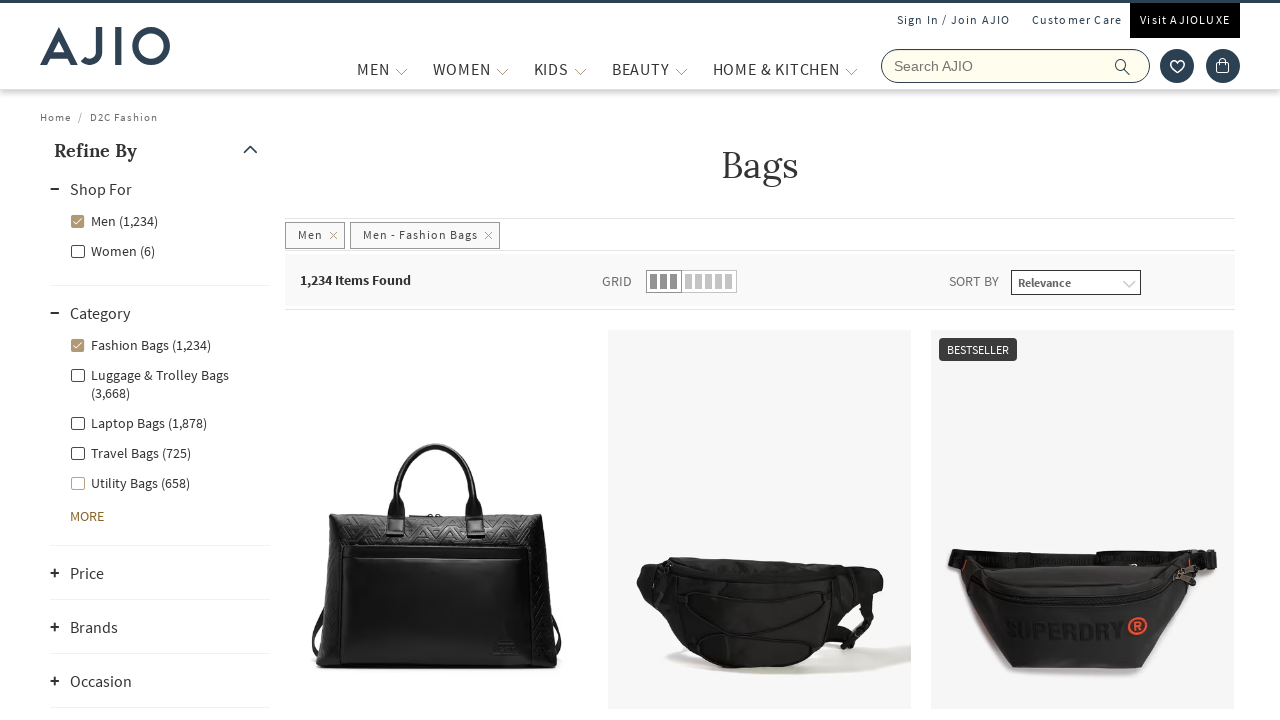